Tests finding a link by calculated text value, clicking it, then filling out a form with personal information (first name, last name, city, country) and submitting it.

Starting URL: http://suninjuly.github.io/find_link_text

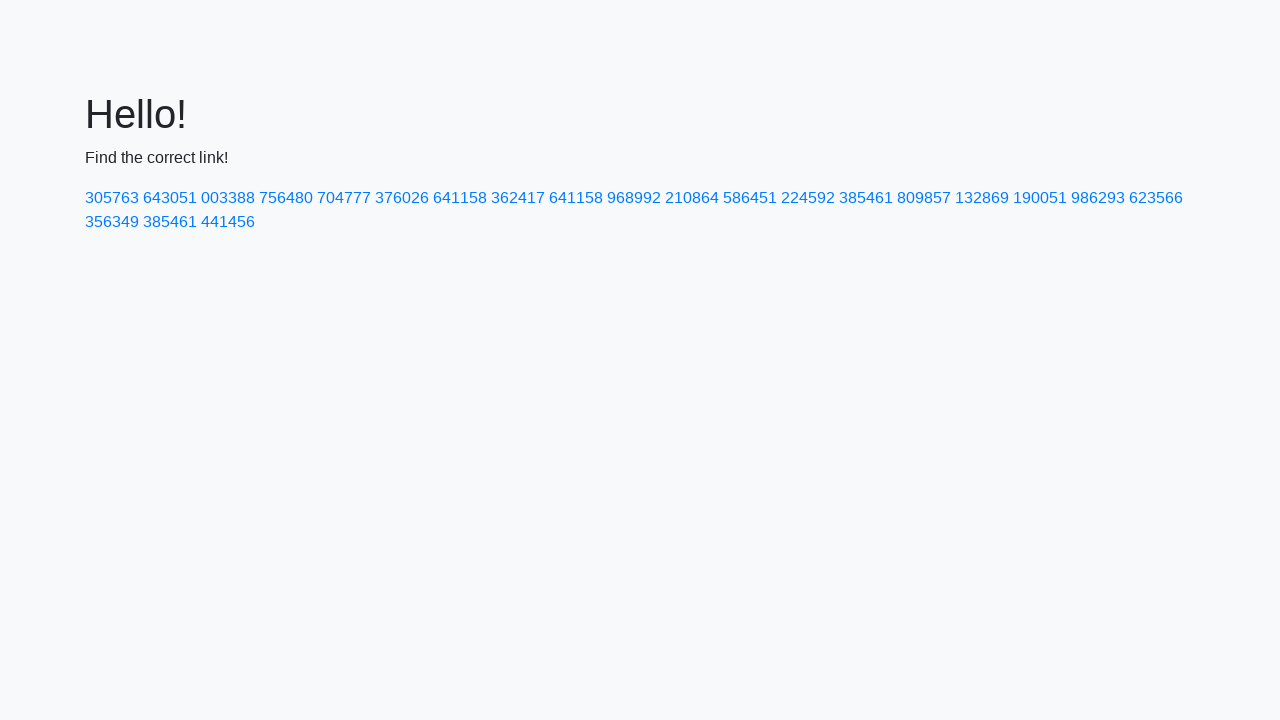

Clicked link with calculated text value: 224592 at (808, 198) on text=224592
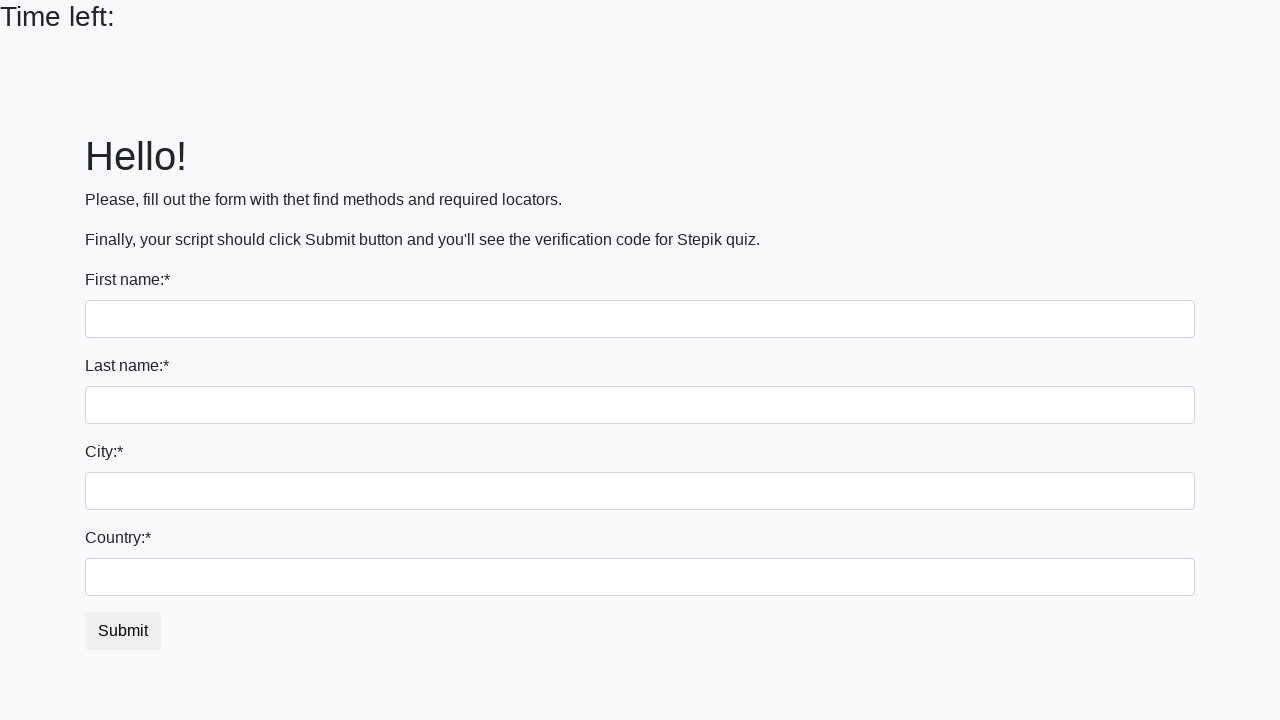

Filled first name field with 'Ivan' on input
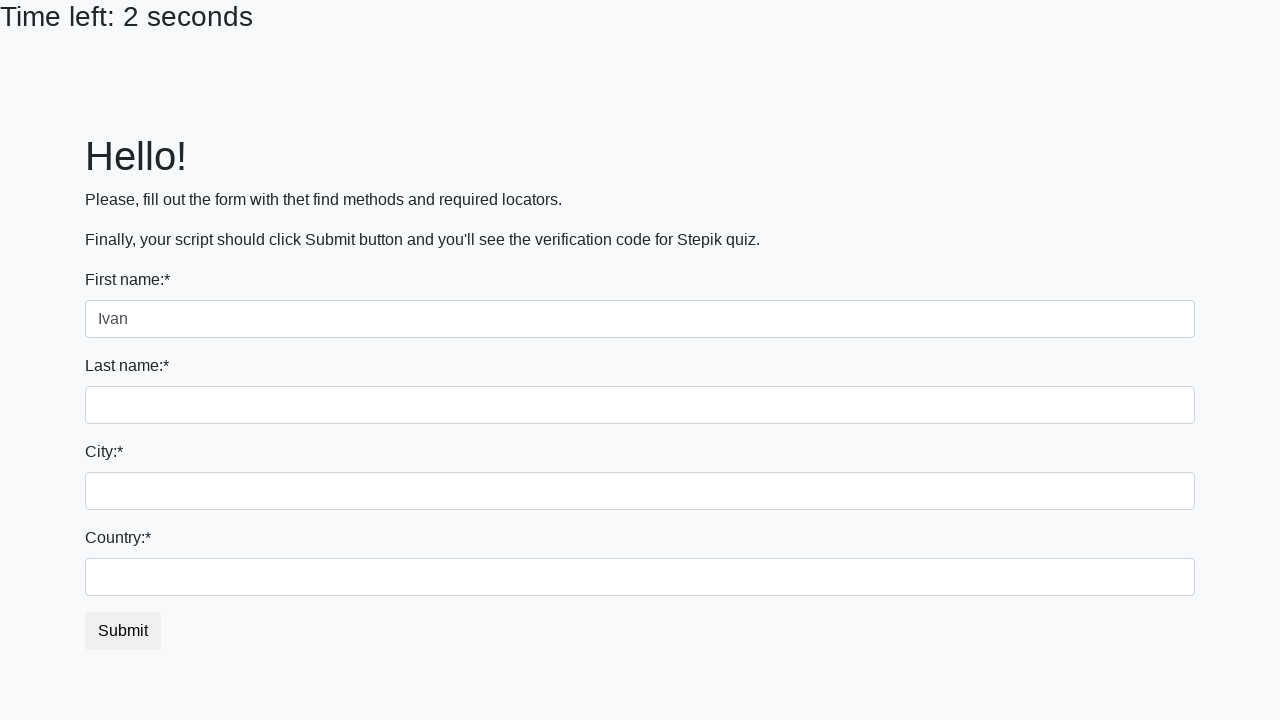

Filled last name field with 'Petrov' on input[name='last_name']
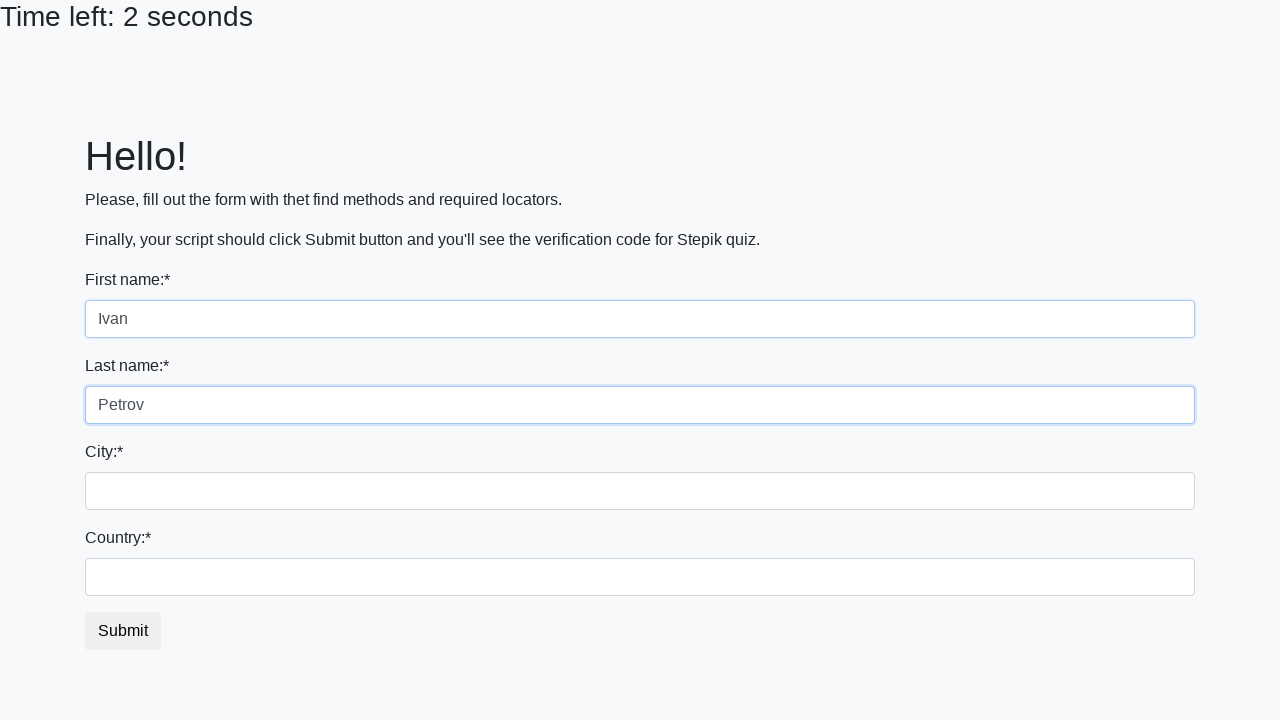

Filled city field with 'Smolensk' on .city
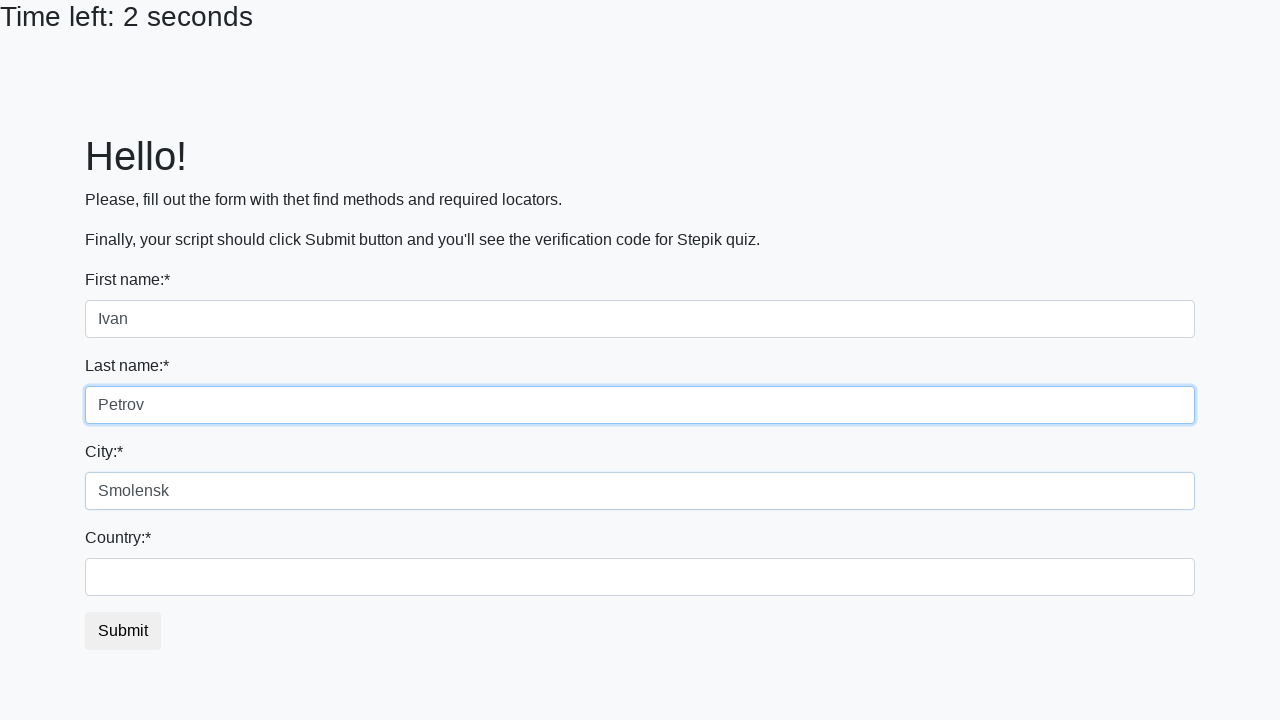

Filled country field with 'Russia' on #country
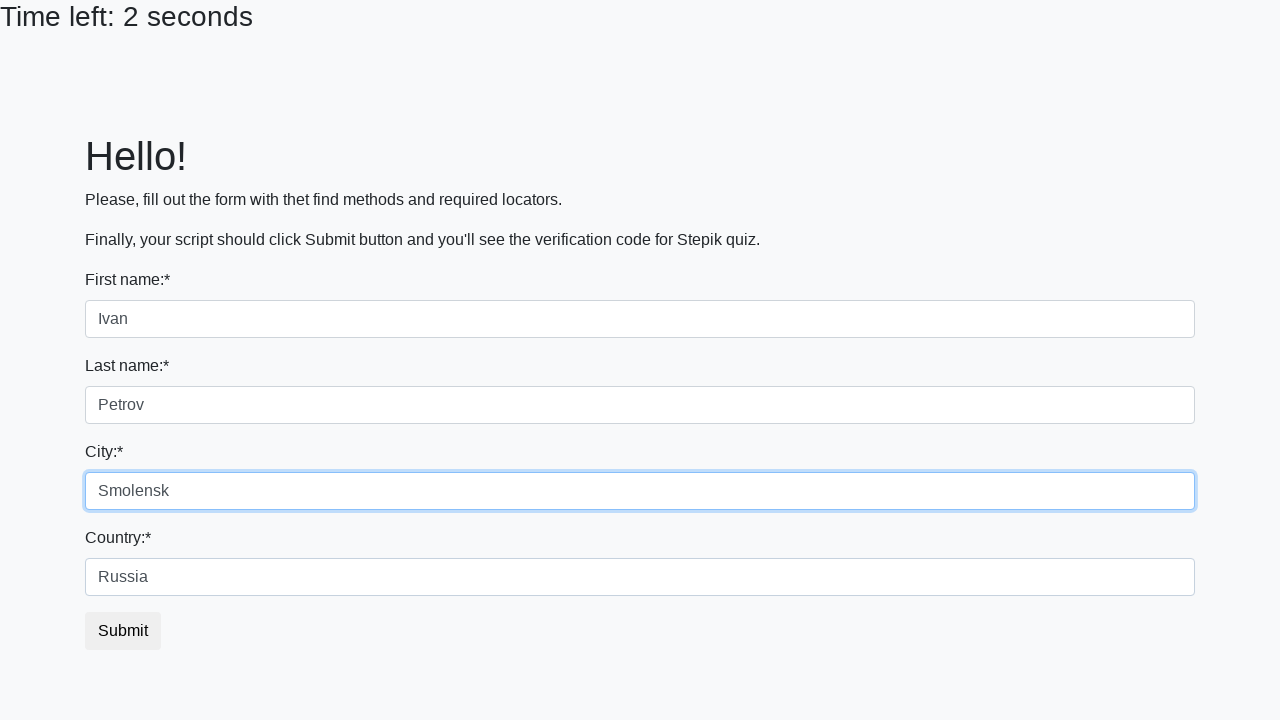

Clicked form submit button at (123, 631) on button.btn
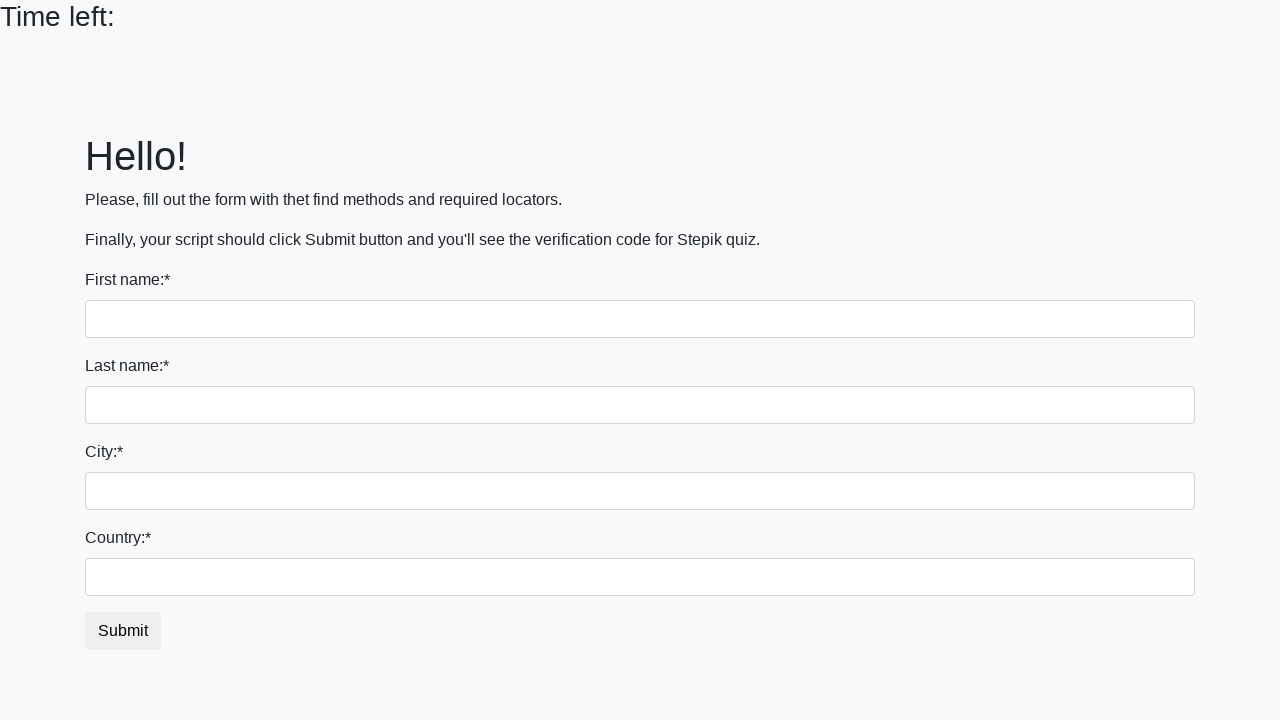

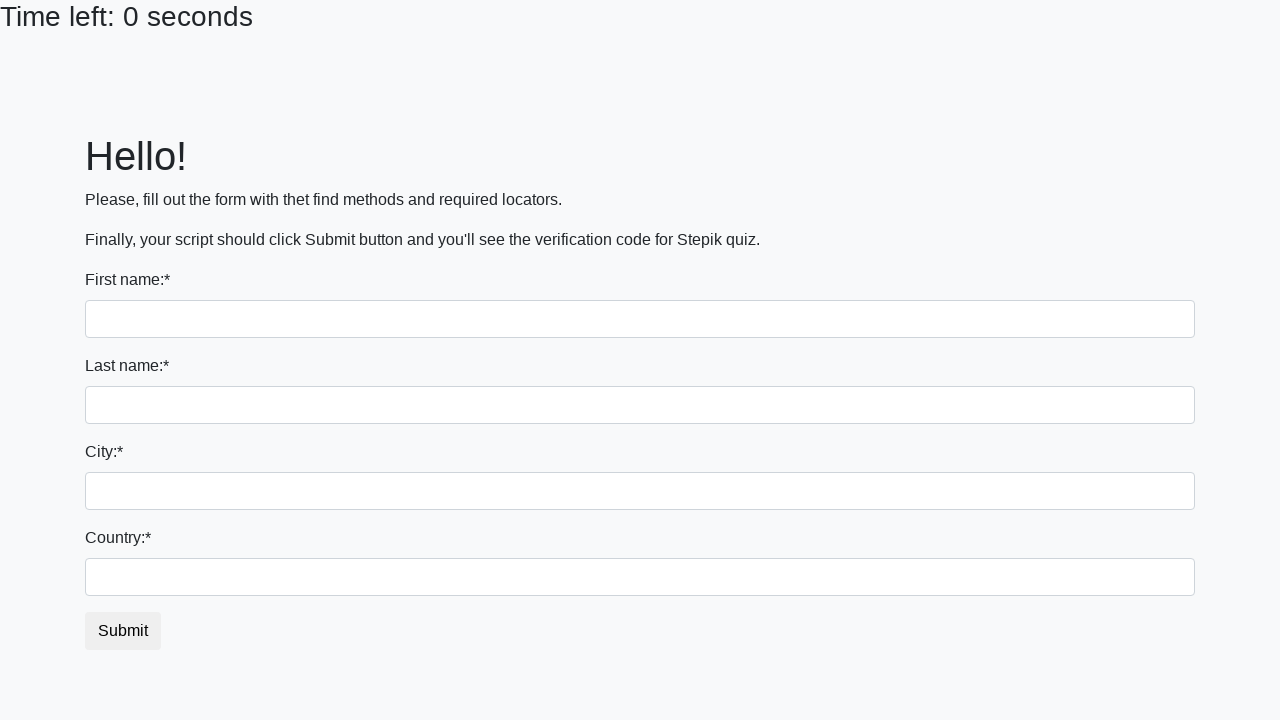